Tests table sorting functionality by clicking on the Last Name column header to sort data

Starting URL: https://the-internet.herokuapp.com/tables

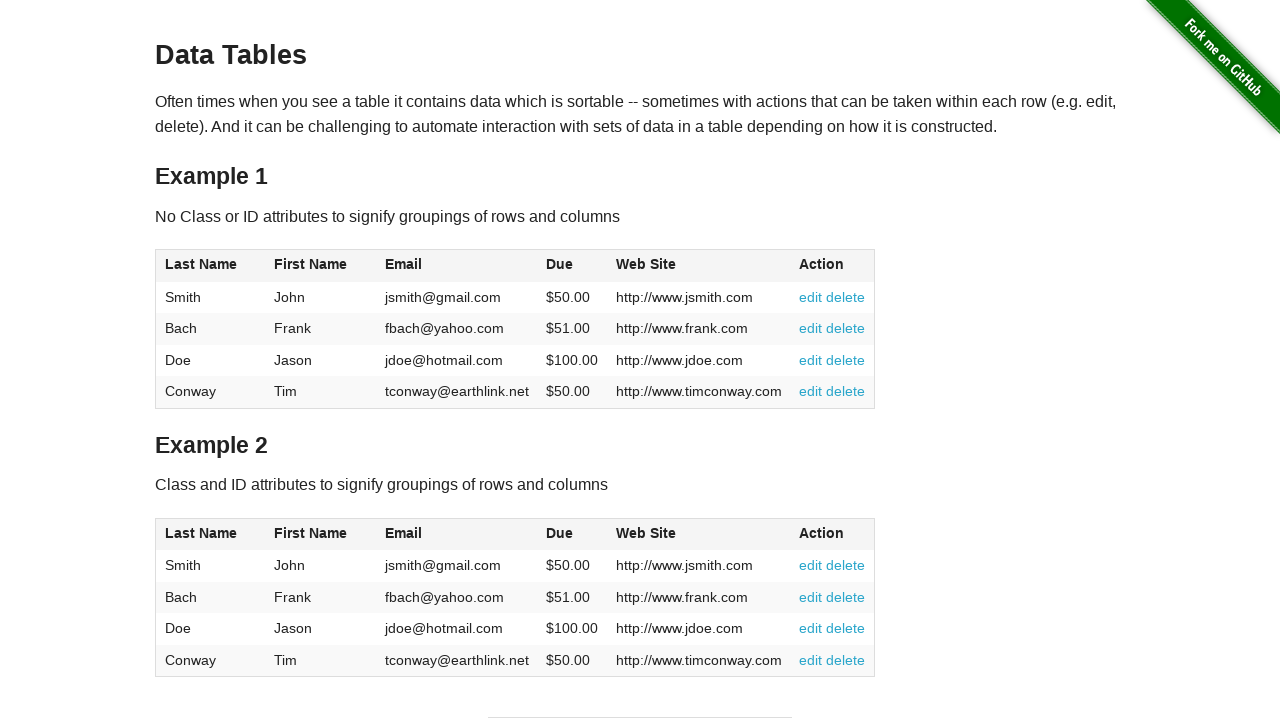

Located all cells in first column of table1
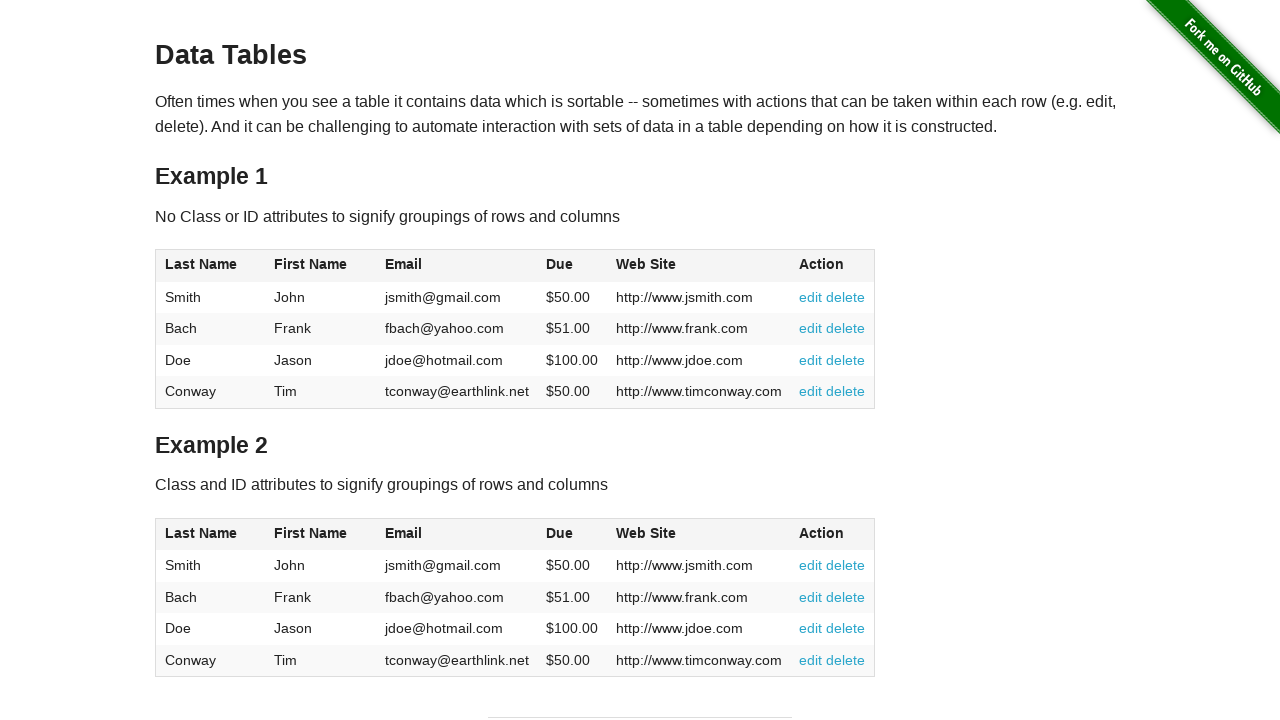

Extracted initial column data from first column
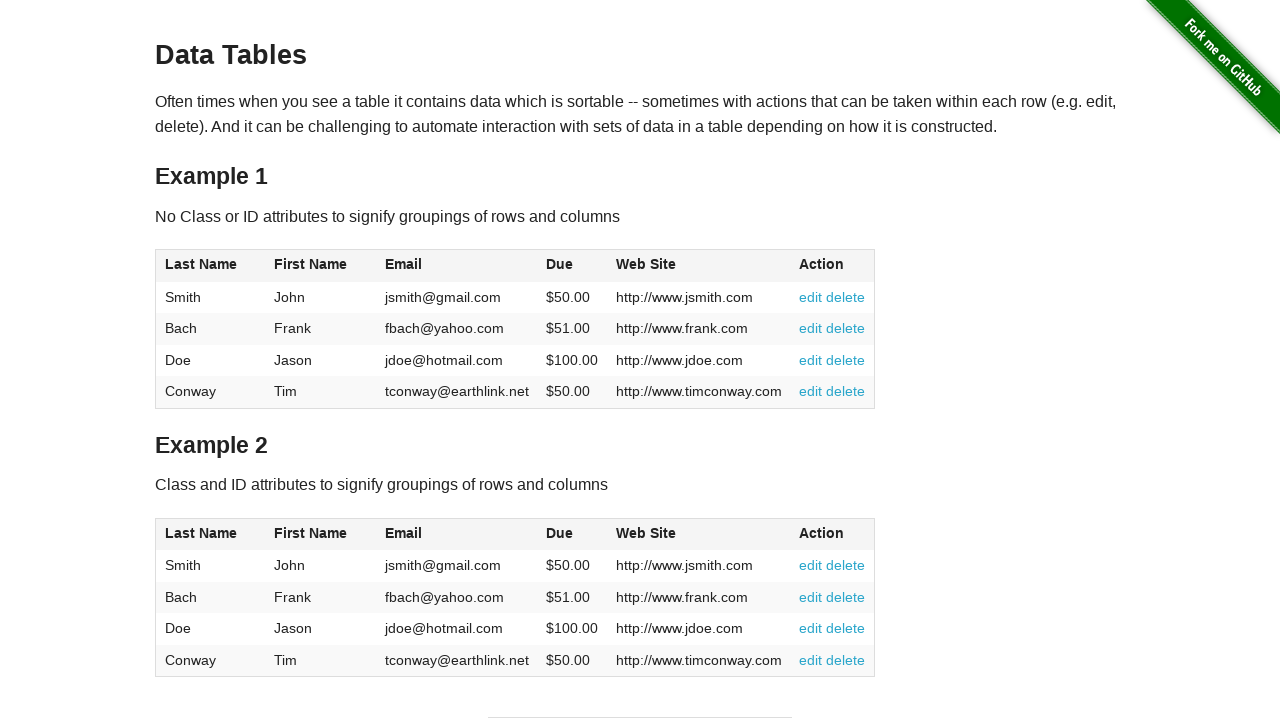

Waited 1500ms for page stability
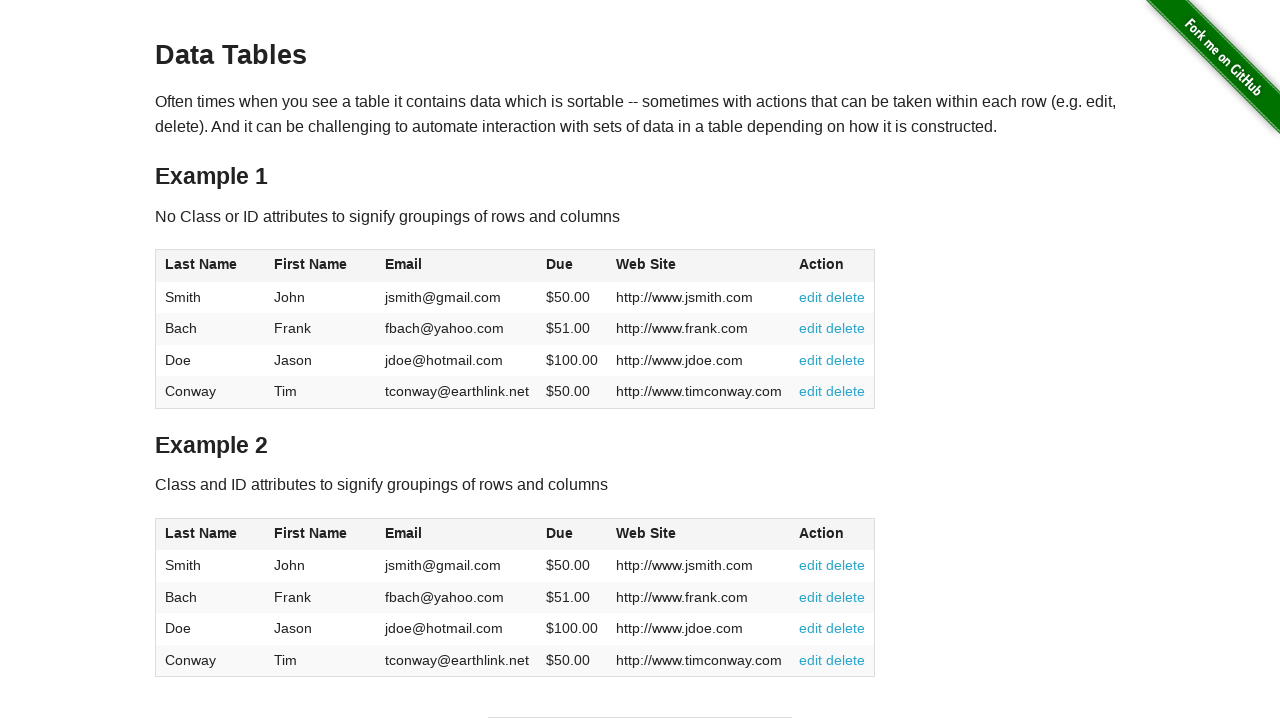

Clicked on Last Name column header to sort table at (201, 264) on xpath=//table[@id='table1']//span[text()='Last Name']
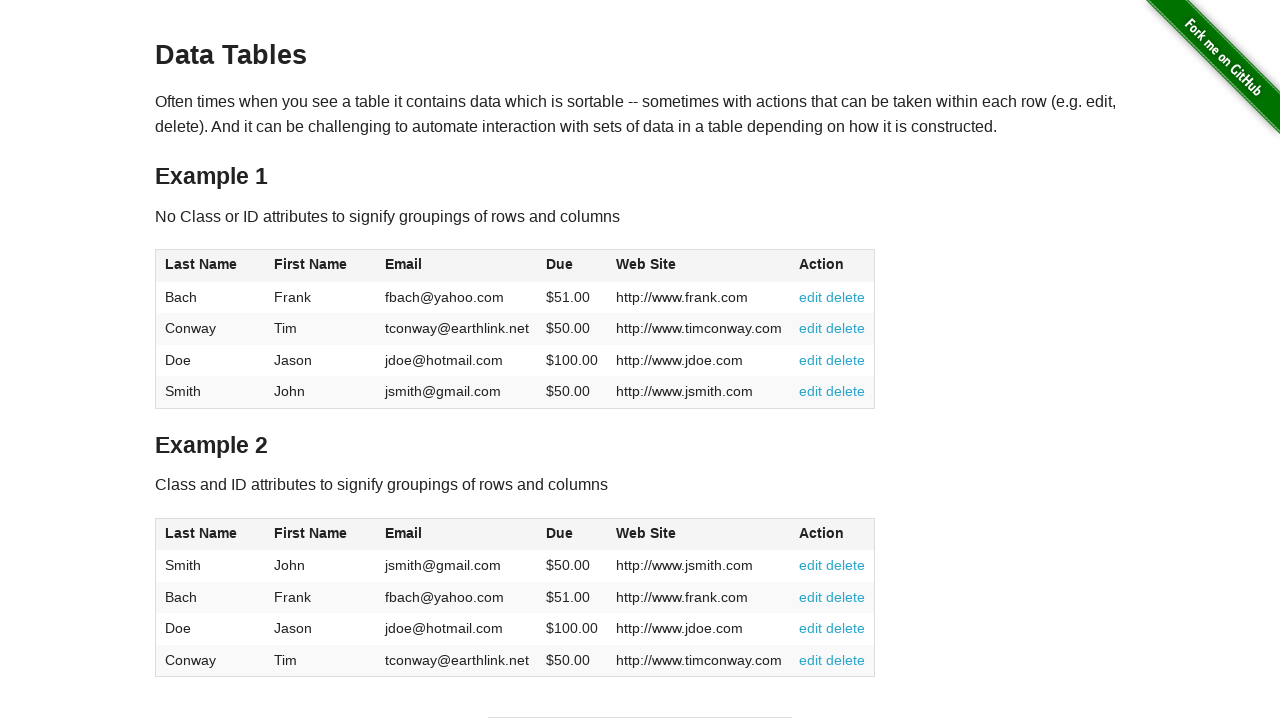

Located all cells in first column of table1 after sorting
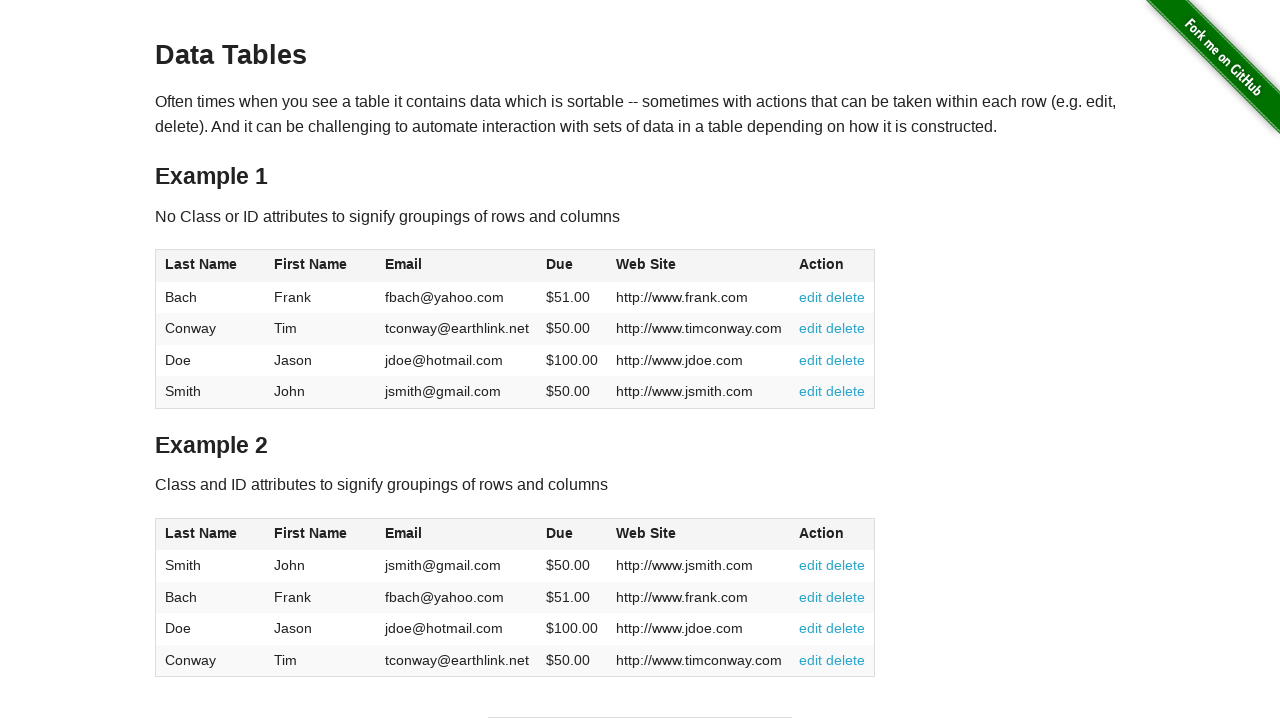

Extracted sorted column data from first column
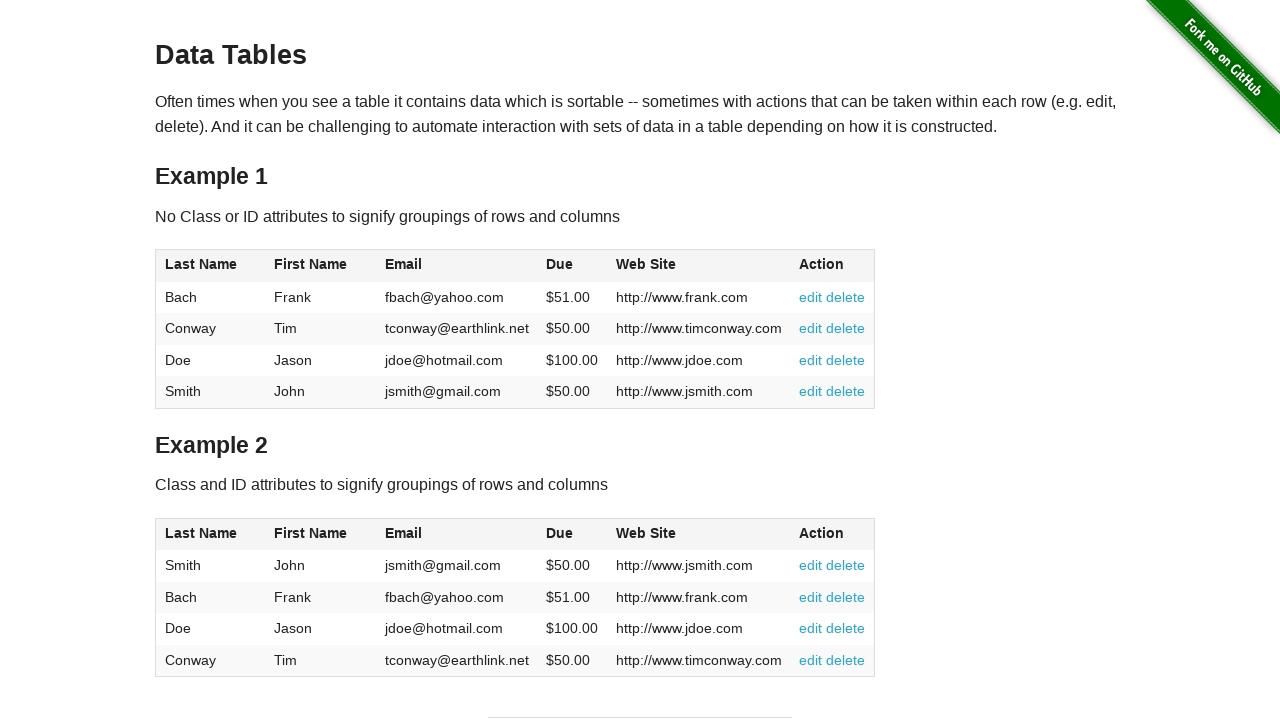

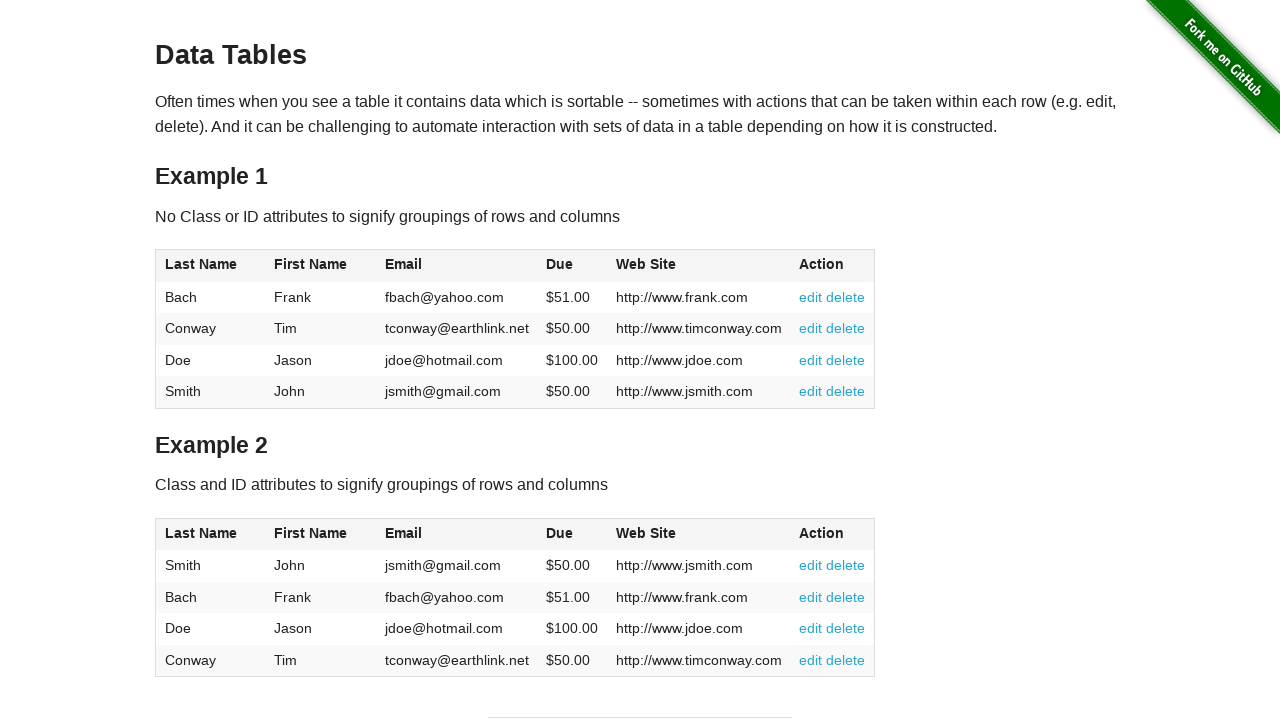